Navigates to a frames practice page and performs mouse hover action on a Selenium Tutorial link

Starting URL: https://www.tutorialspoint.com/selenium/practice/frames.php

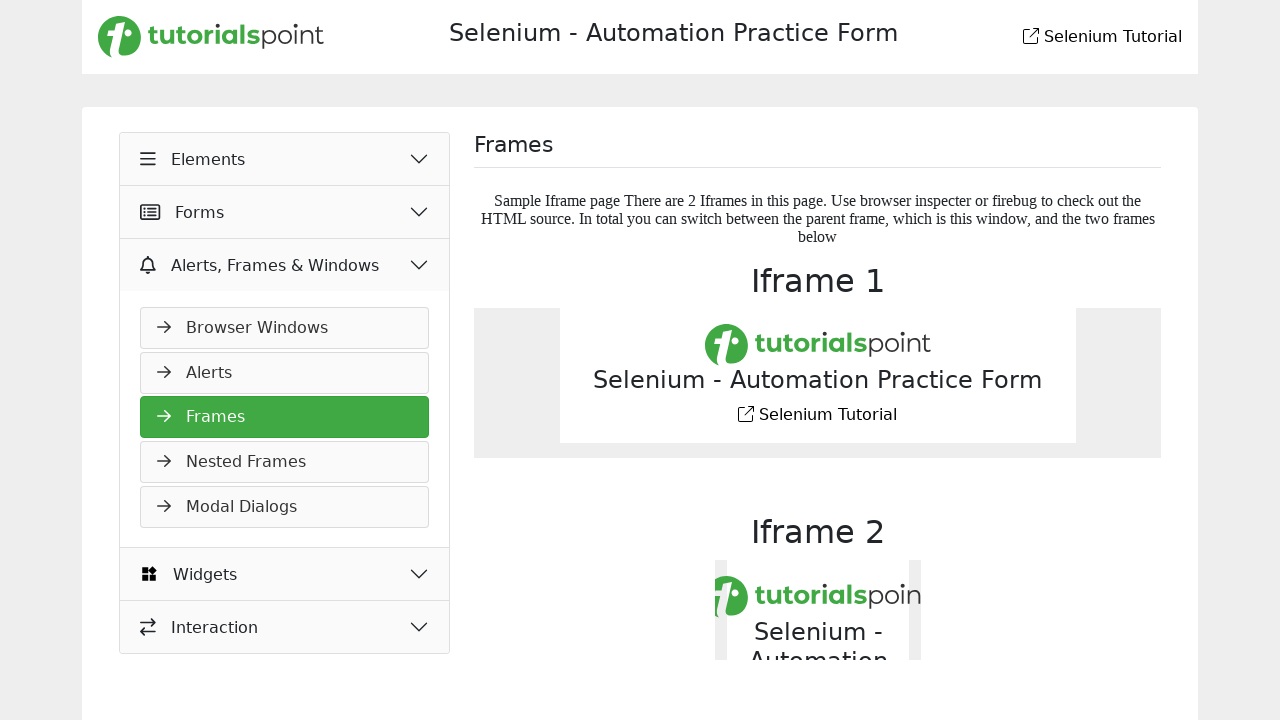

Waited 2000ms for page to load
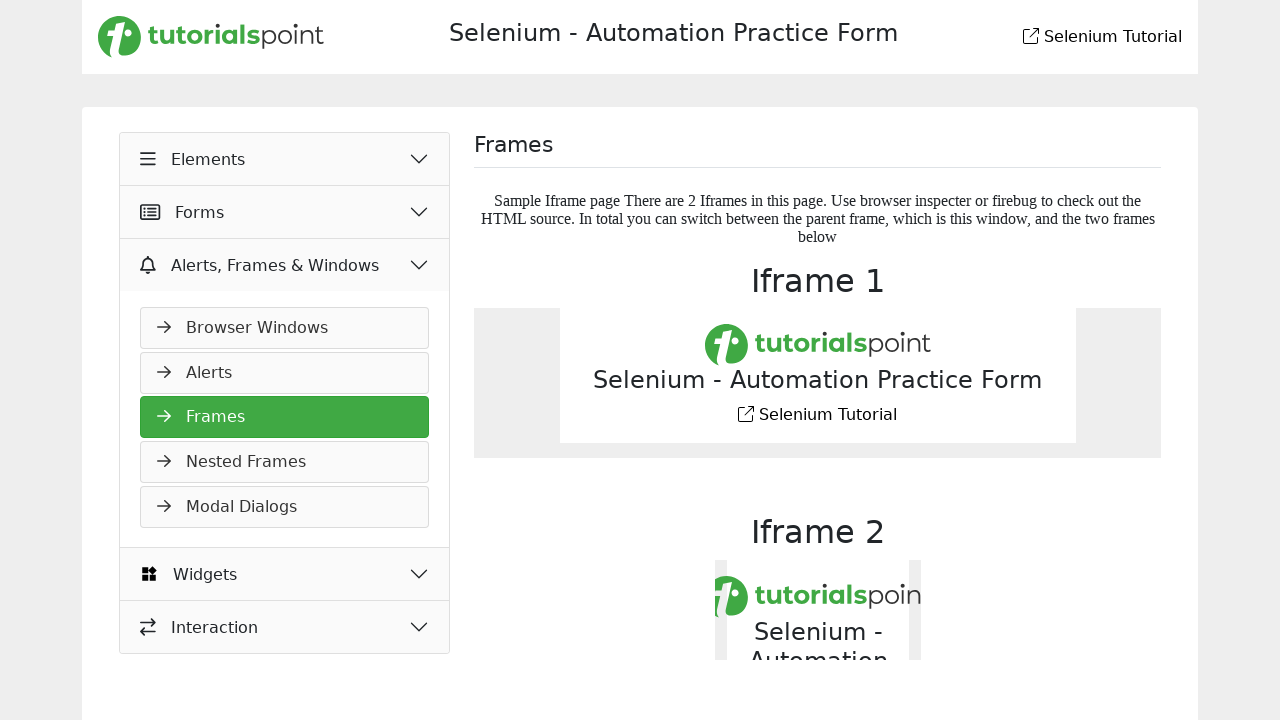

Located Selenium Tutorial link element
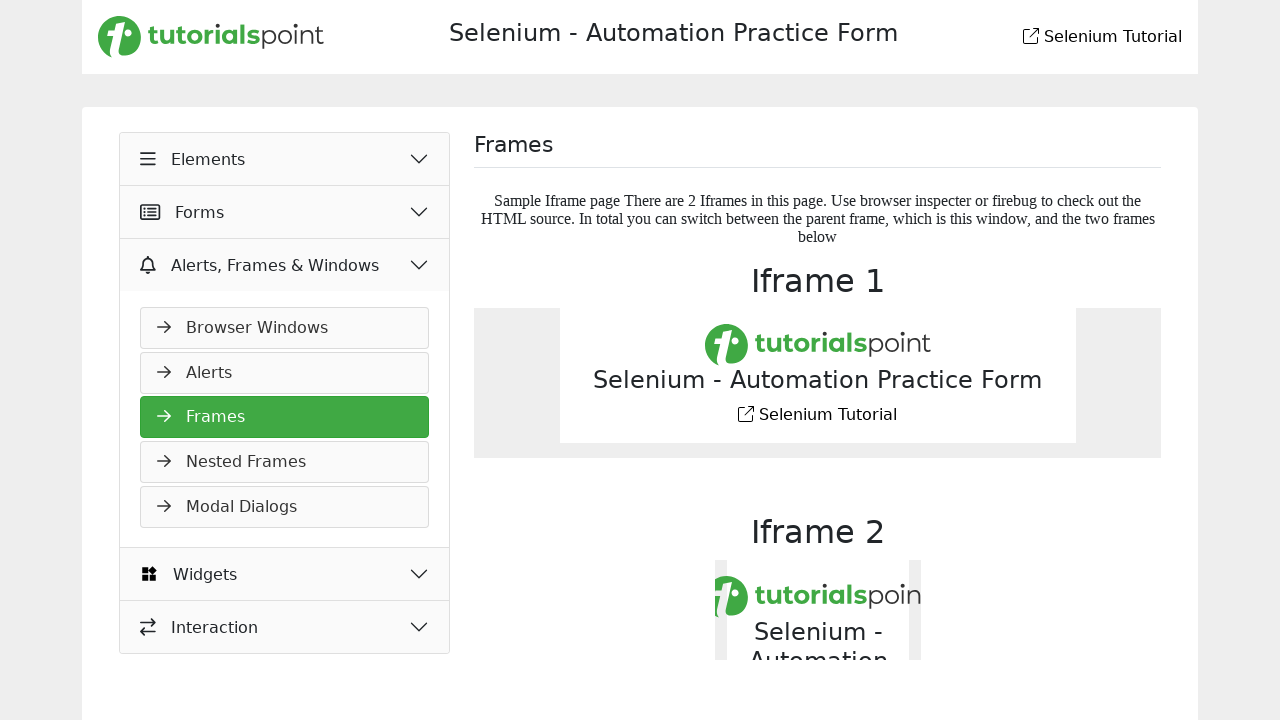

Performed mouse hover action on Selenium Tutorial link at (1031, 36) on xpath=//a[text() = ' Selenium Tutorial']
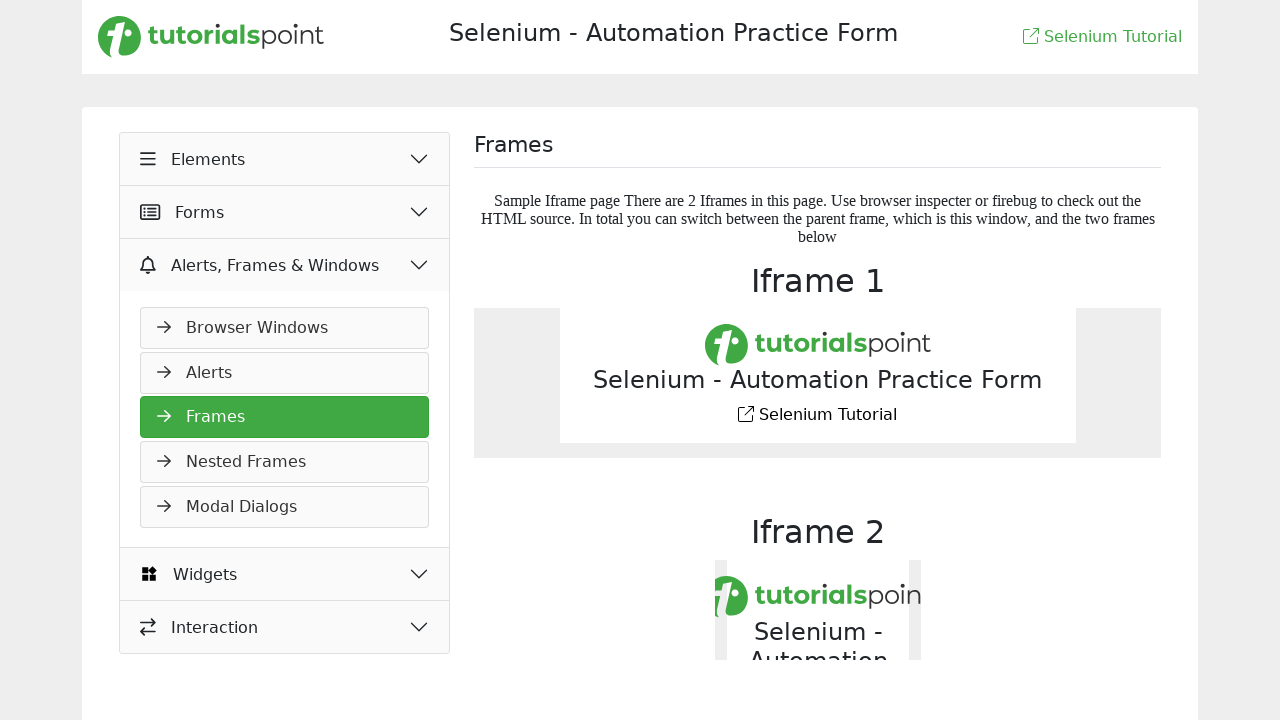

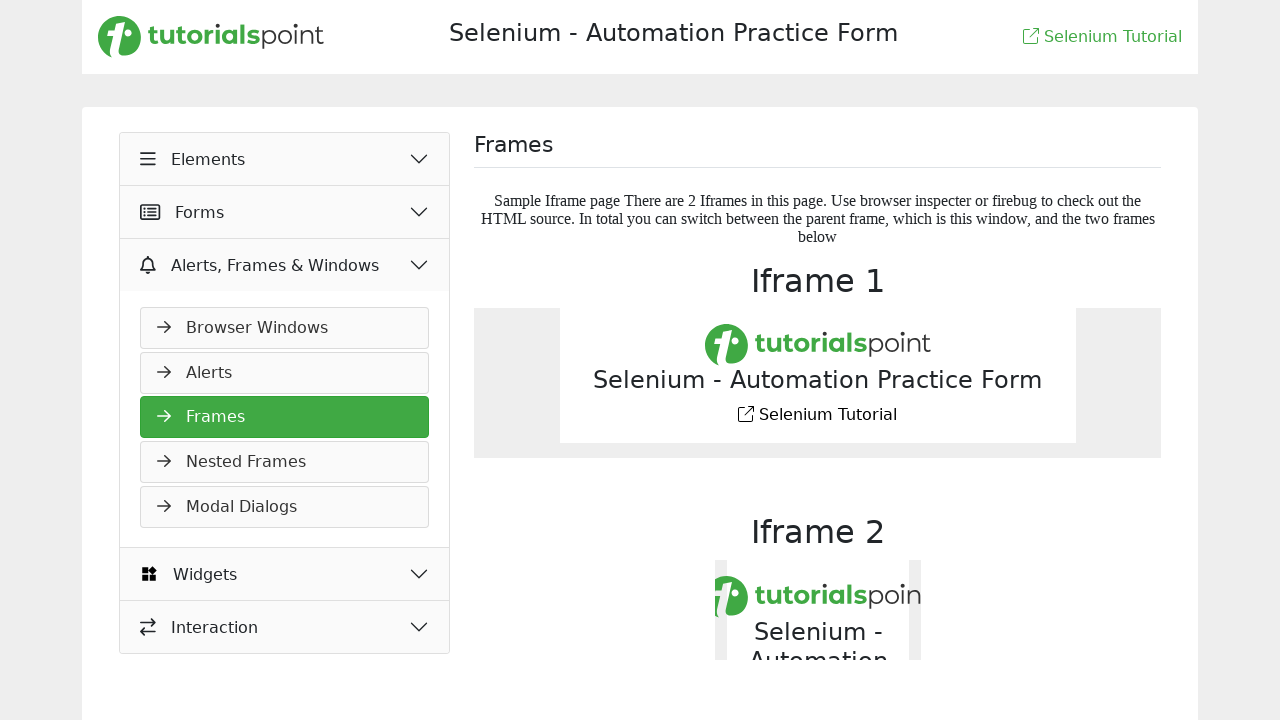